Tests double-click functionality on a button labeled "Copy Text" on the test automation practice page

Starting URL: https://testautomationpractice.blogspot.com/

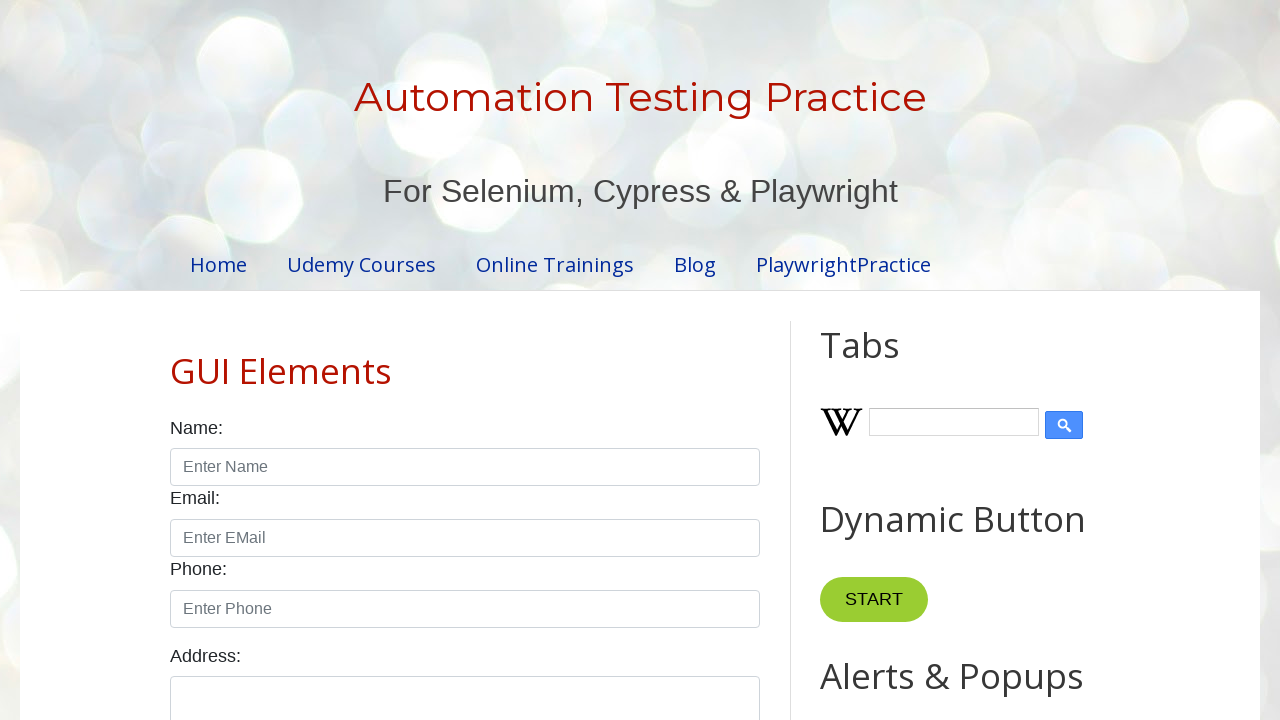

Navigated to test automation practice page
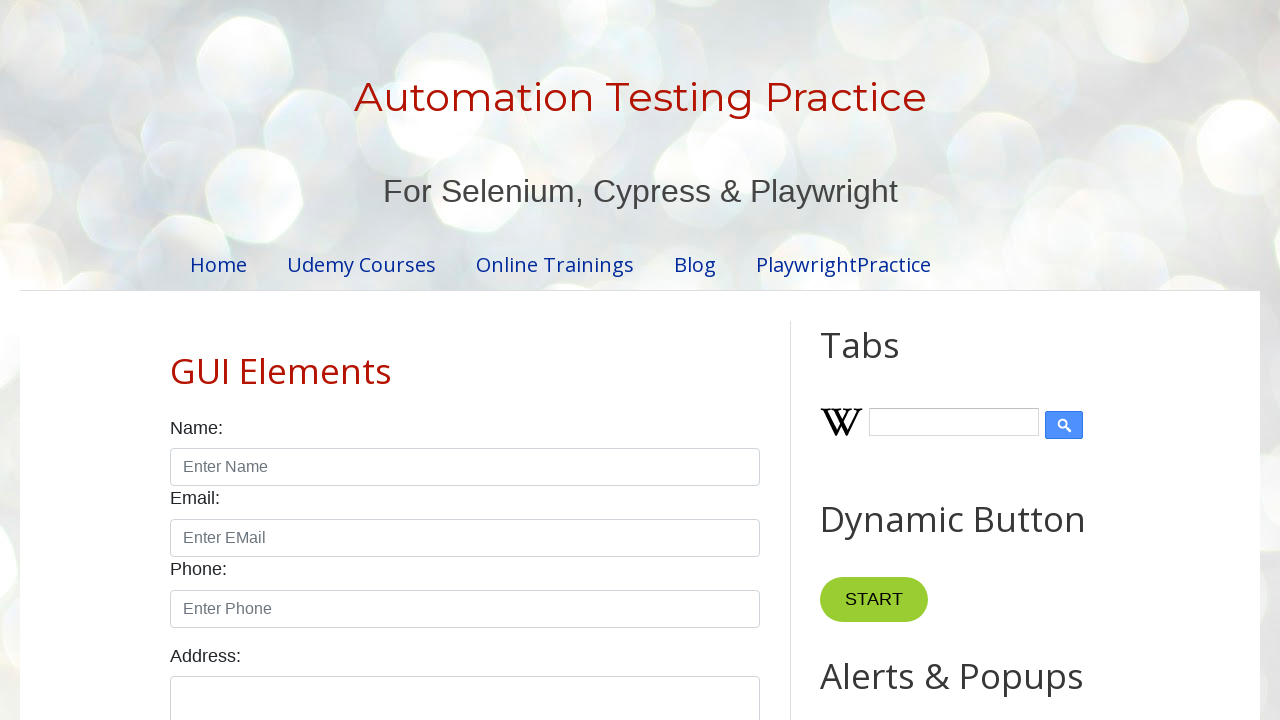

Located 'Copy Text' button
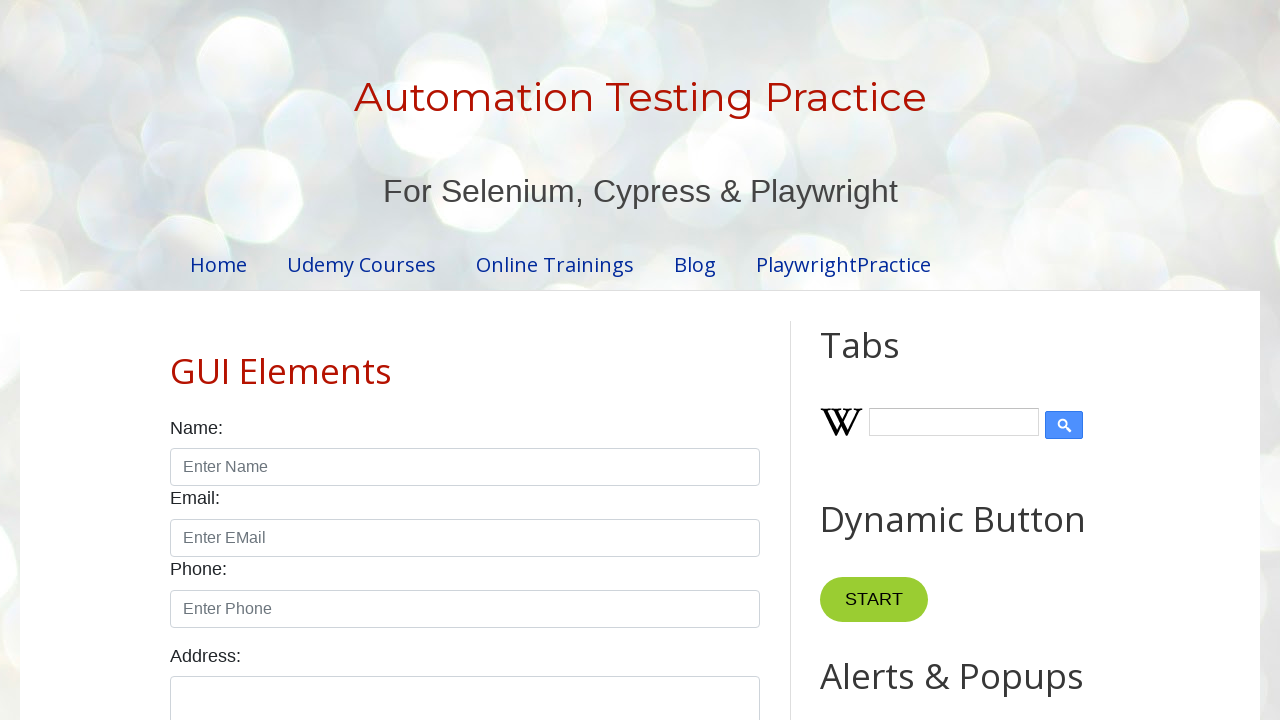

Double-clicked the 'Copy Text' button at (885, 360) on xpath=//button[normalize-space()='Copy Text']
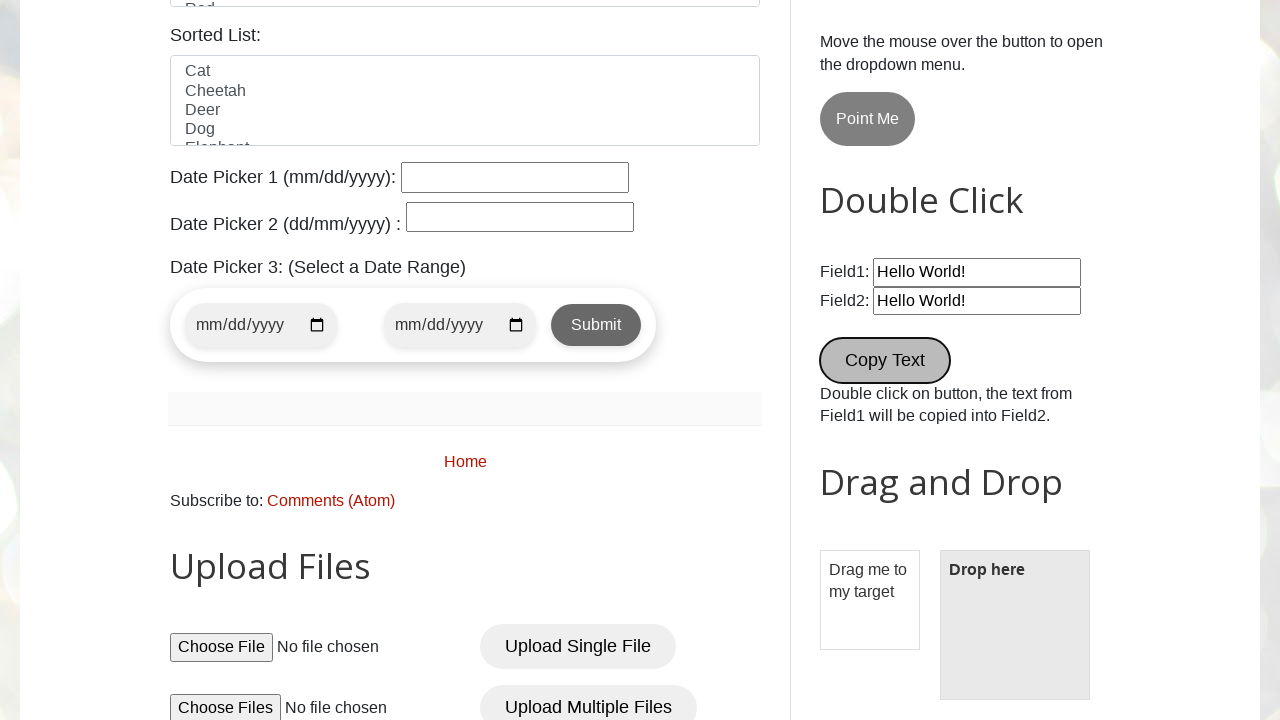

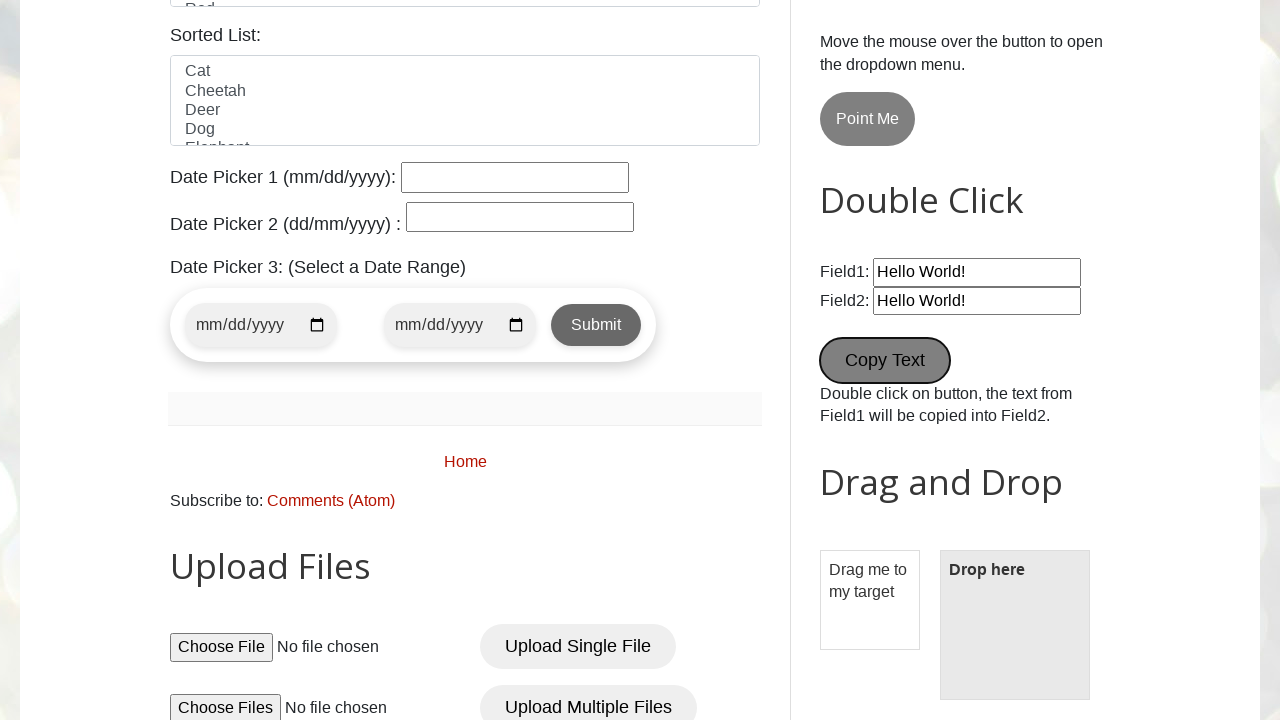